Tests order form validation by attempting to submit an incomplete order form

Starting URL: https://www.demoblaze.com

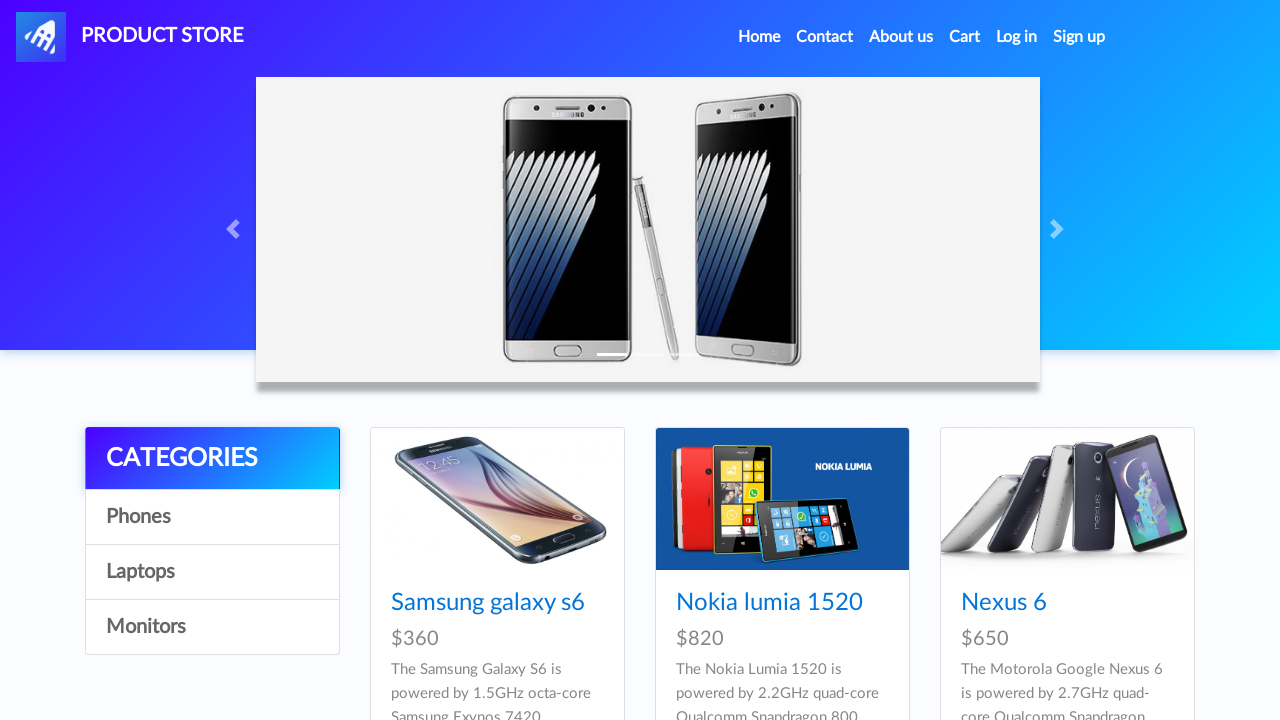

Clicked cart button to navigate to cart at (965, 37) on #cartur
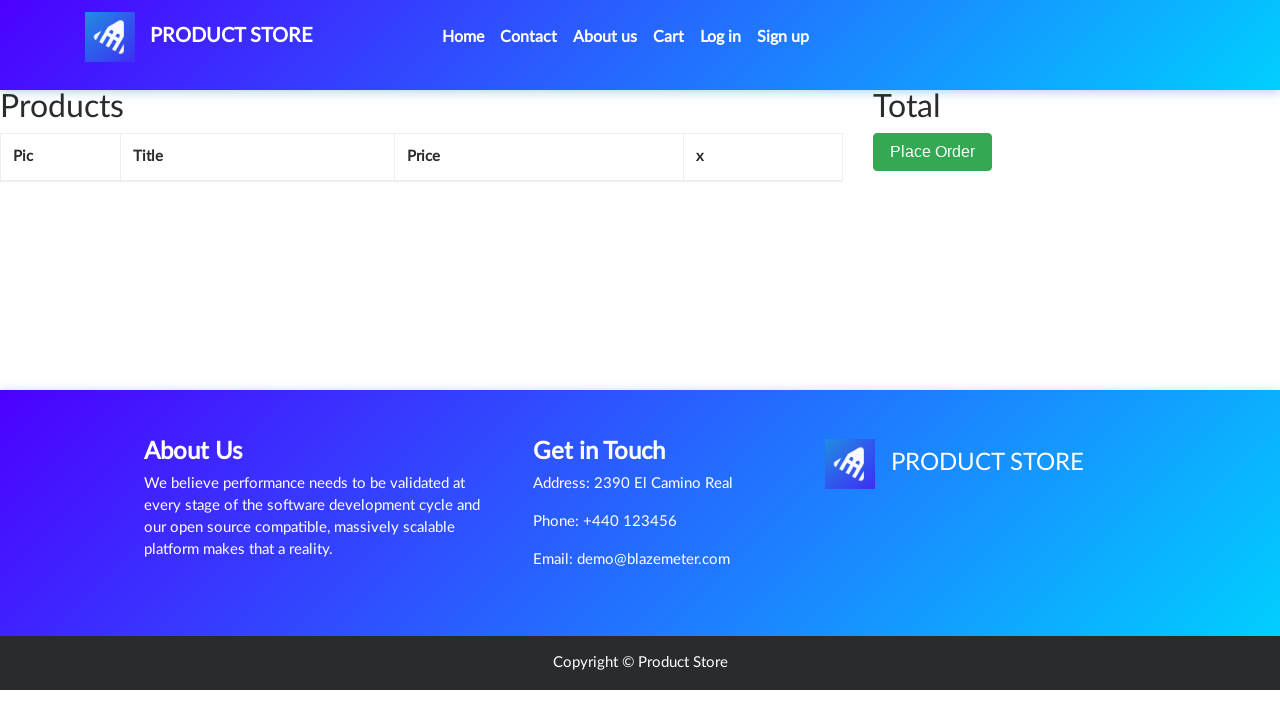

Place Order button became visible
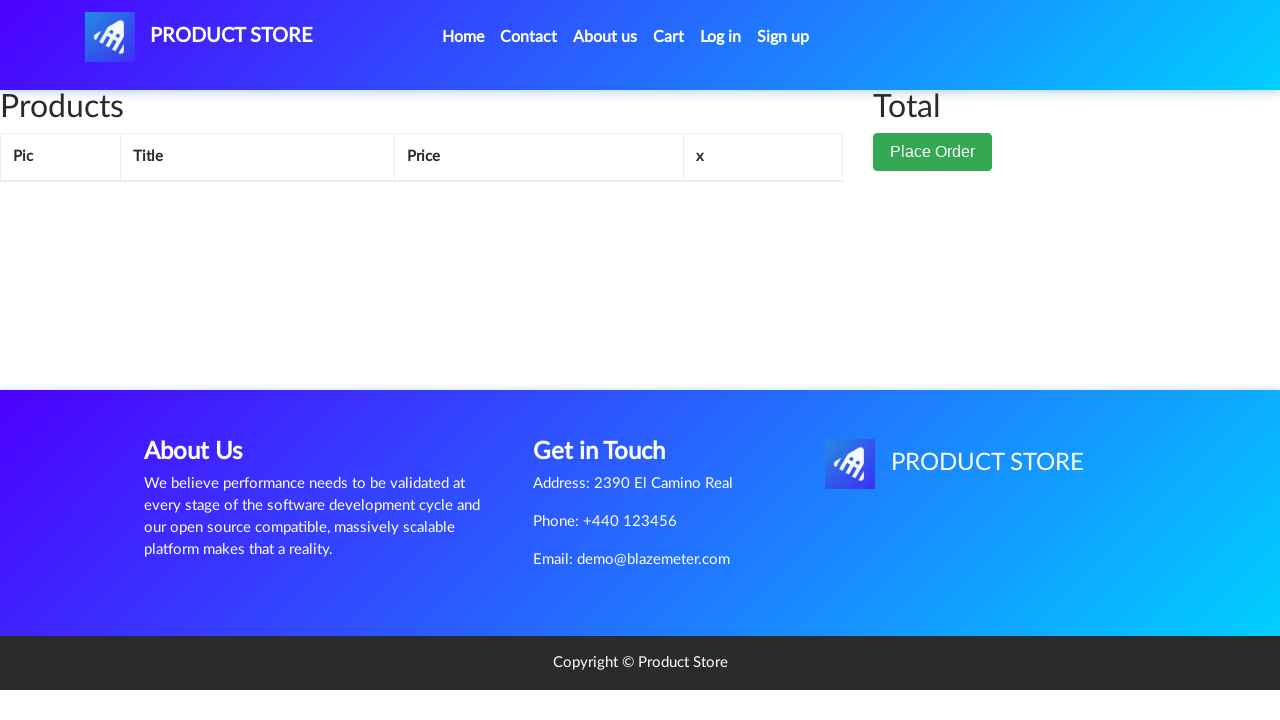

Clicked Place Order button at (933, 152) on .btn-success
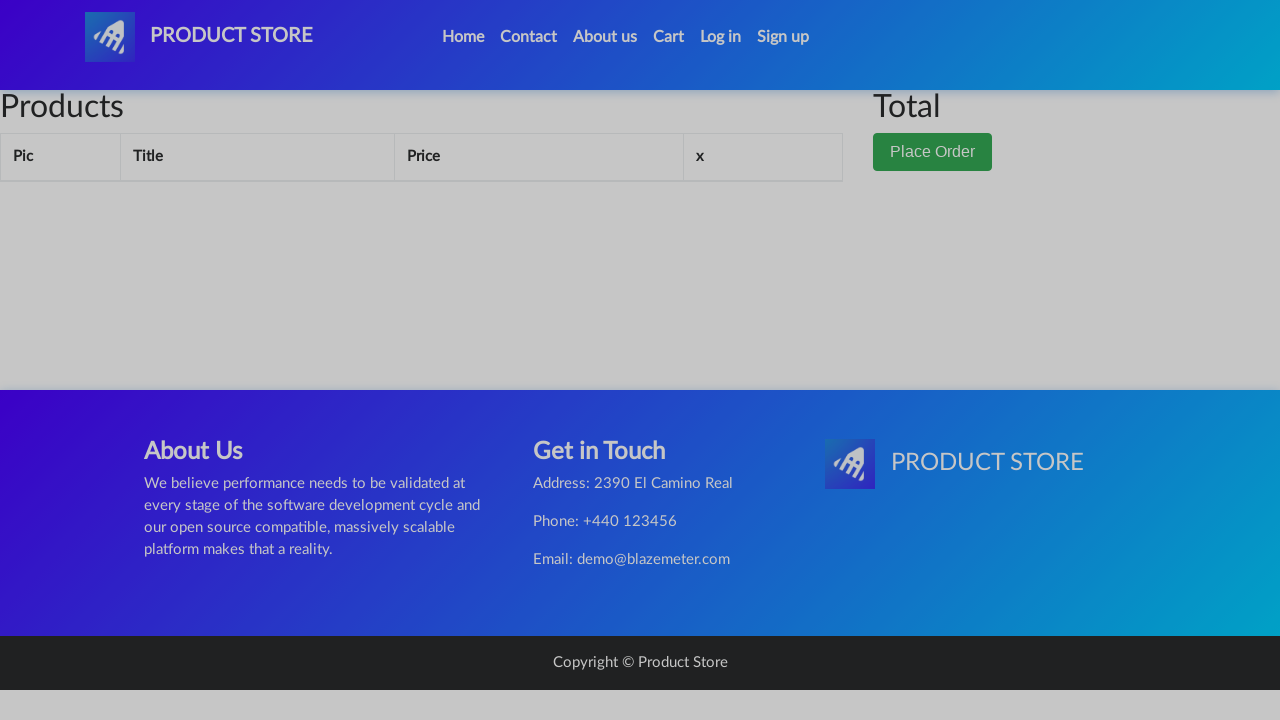

Order modal with name field appeared
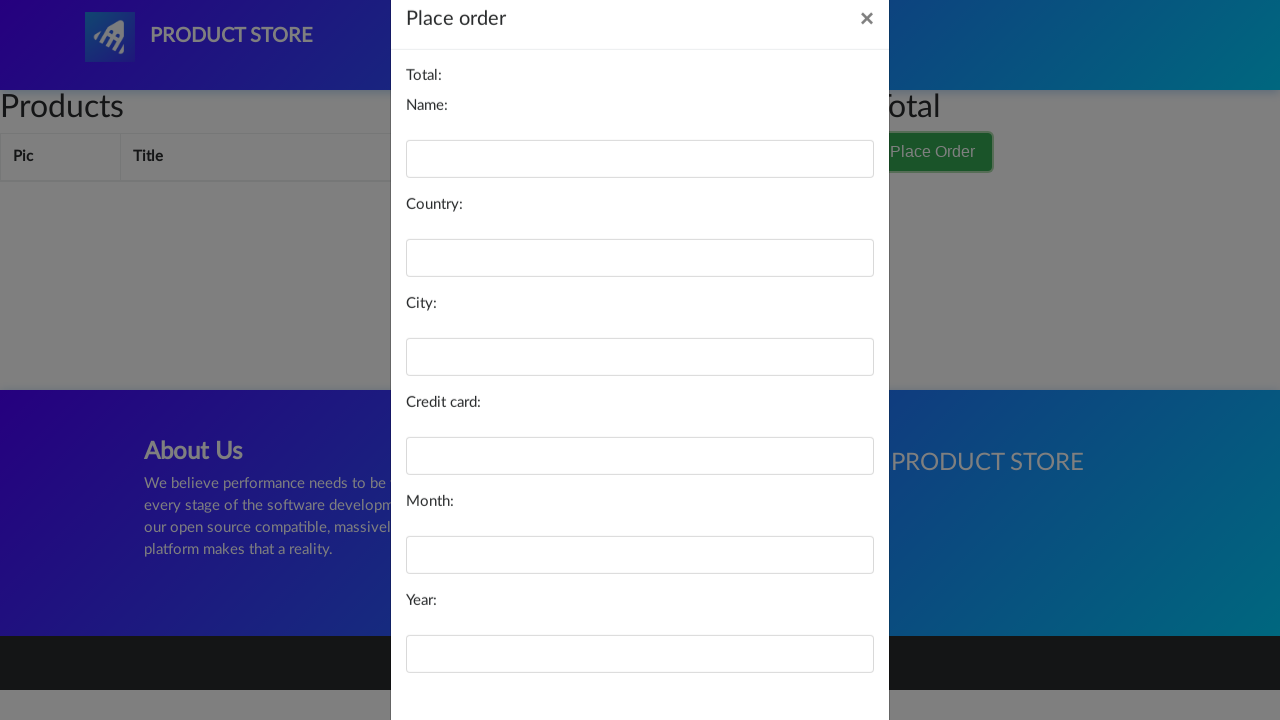

Clicked name field in order form at (640, 201) on #name
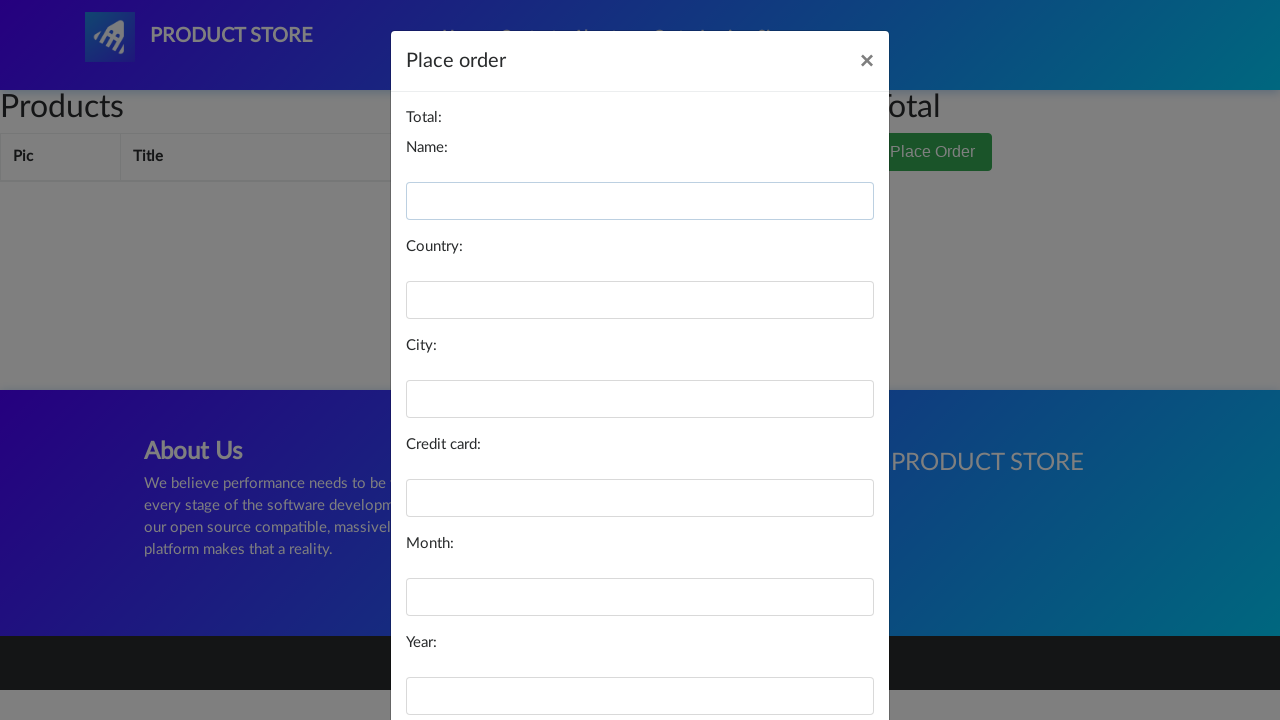

Clicked submit button without filling required fields at (823, 655) on #orderModal .btn-primary
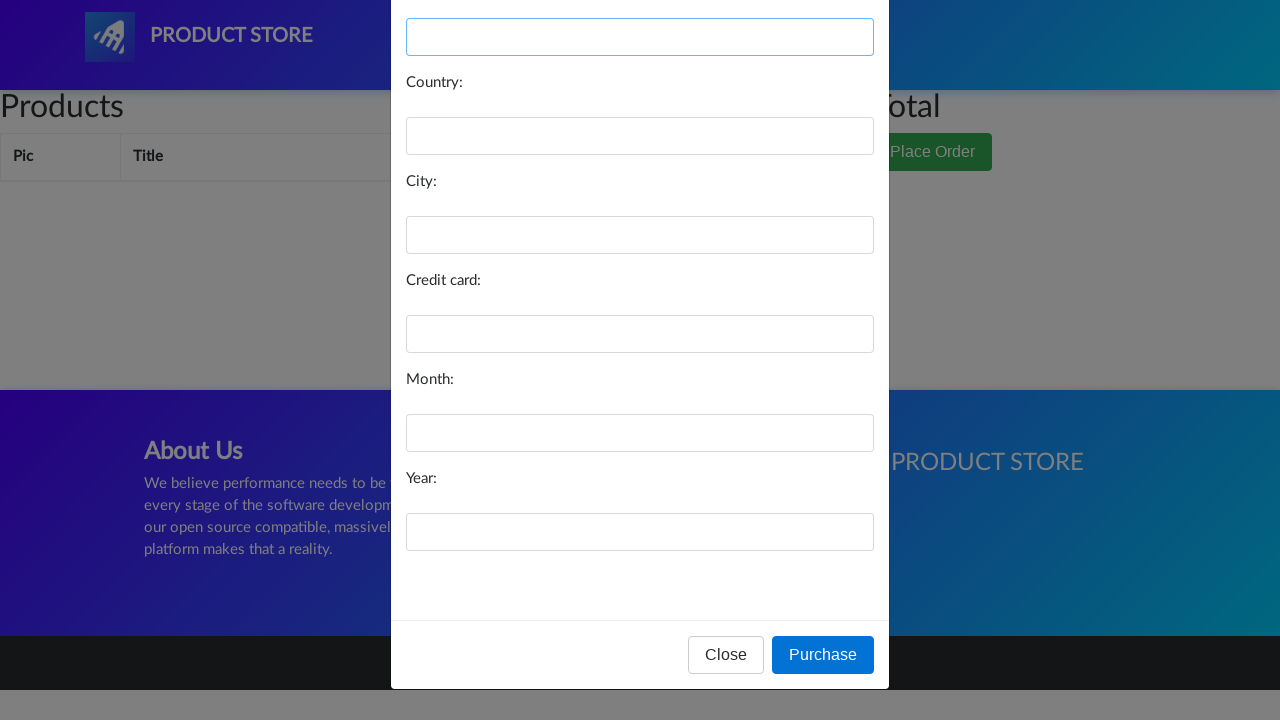

Validation alert handled and accepted
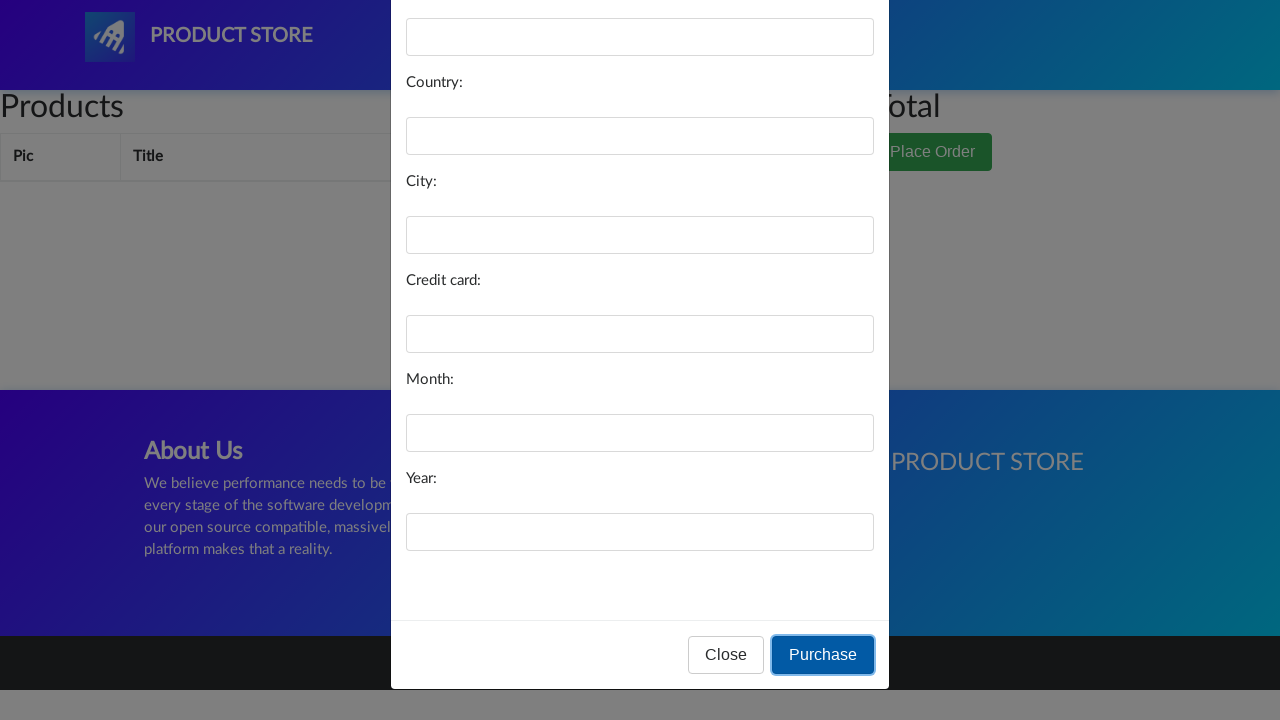

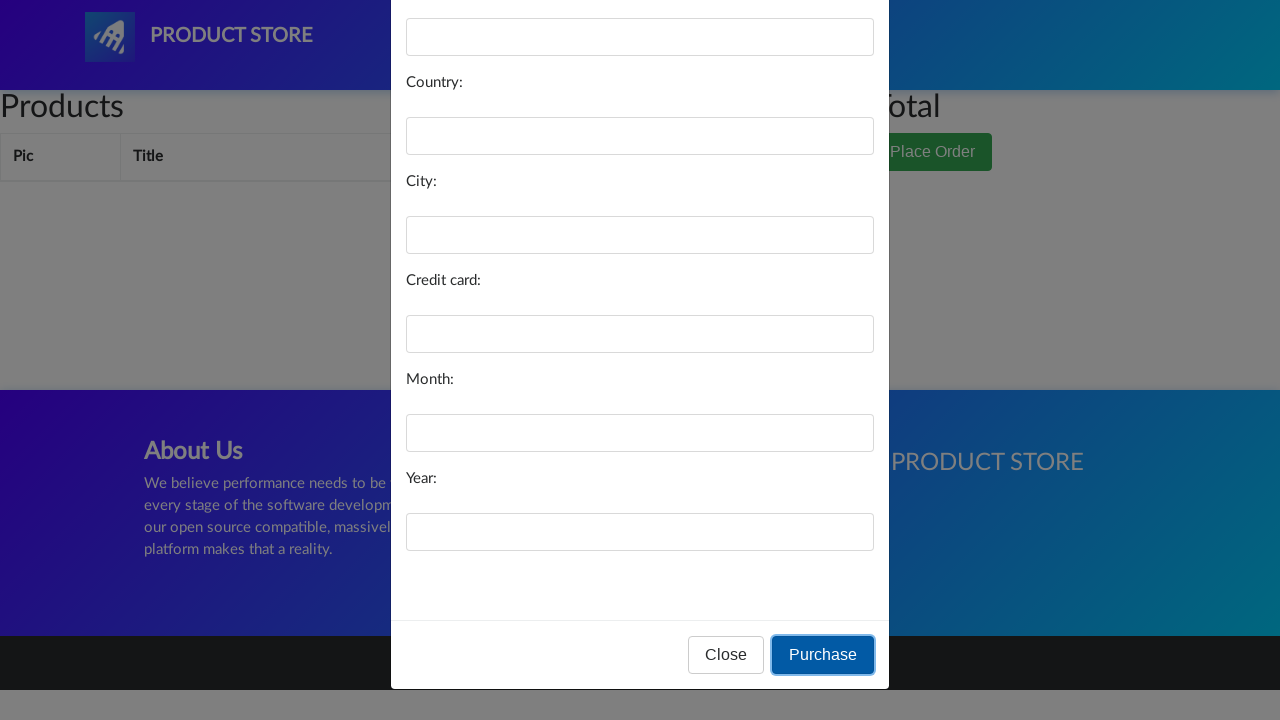